Navigates to the gcores.com news page and verifies that news article links are loaded and visible in the content grid.

Starting URL: https://www.gcores.com/news

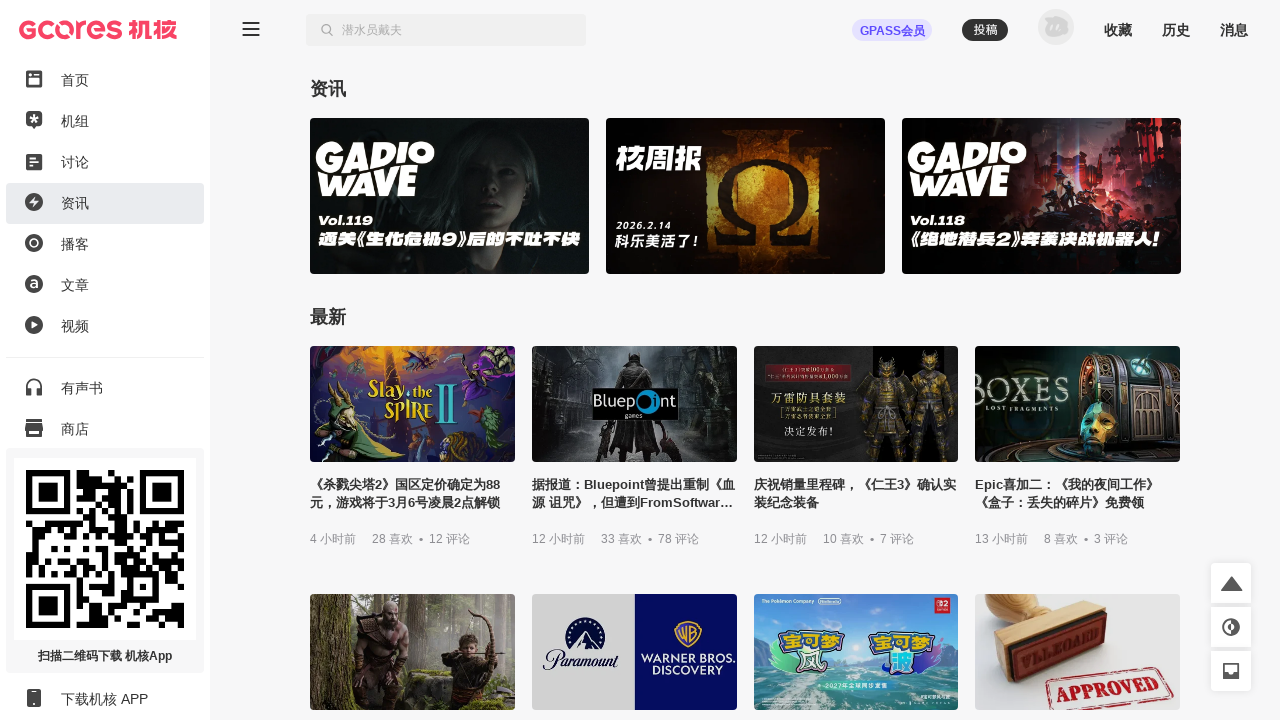

News content grid loaded on gcores.com/news
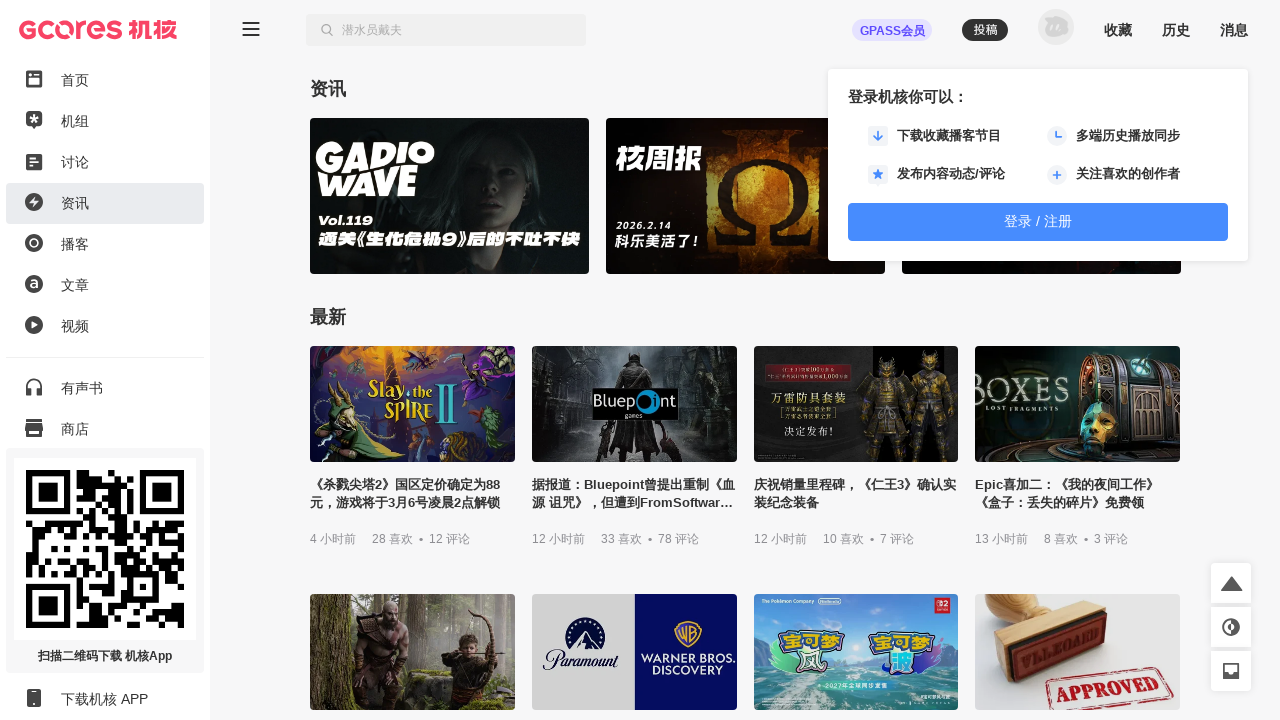

News article links verified as loaded and visible in content grid
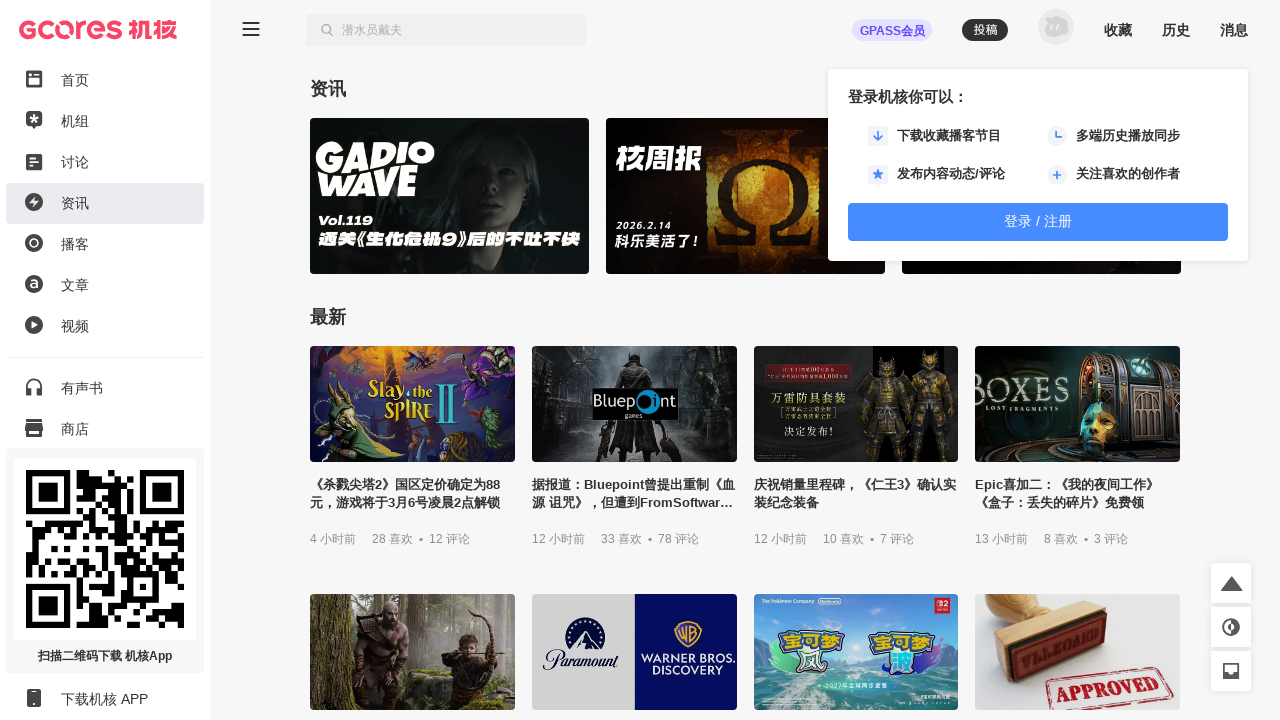

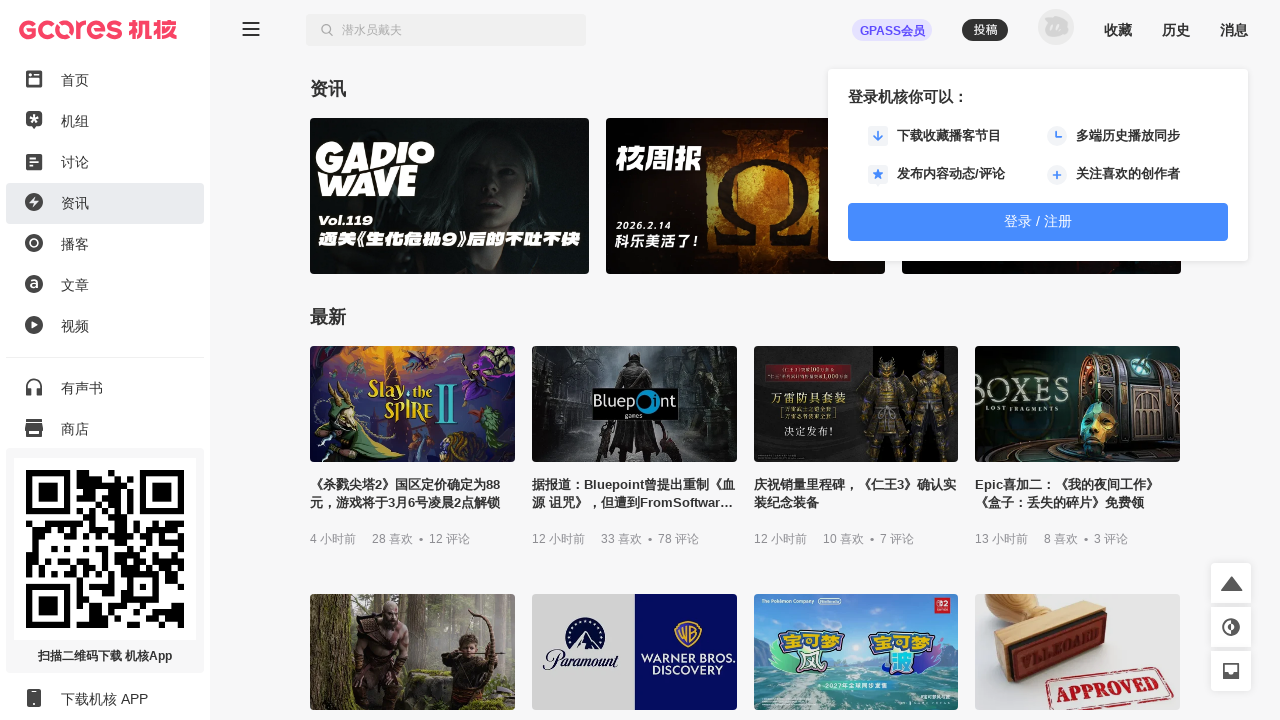